Navigates to a Polish website and retrieves the page title

Starting URL: https://www.rozancowa-chrzanow.pl/

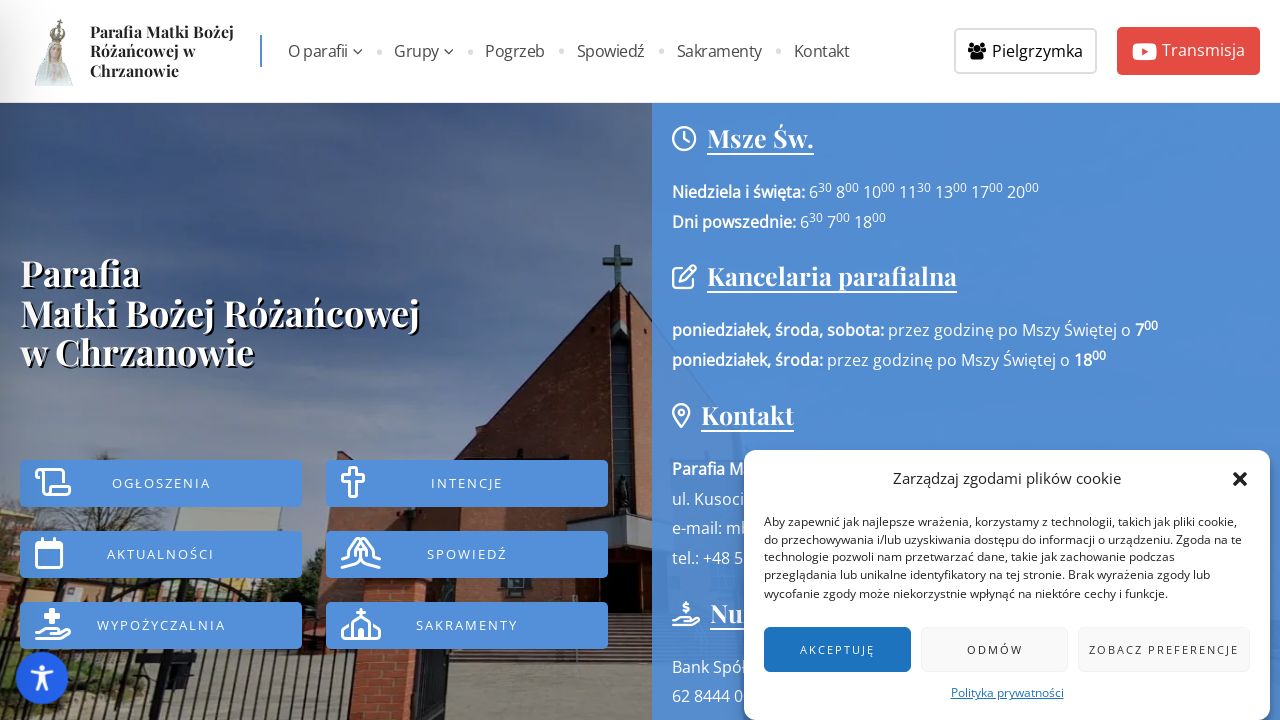

Navigated to Polish website https://www.rozancowa-chrzanow.pl/
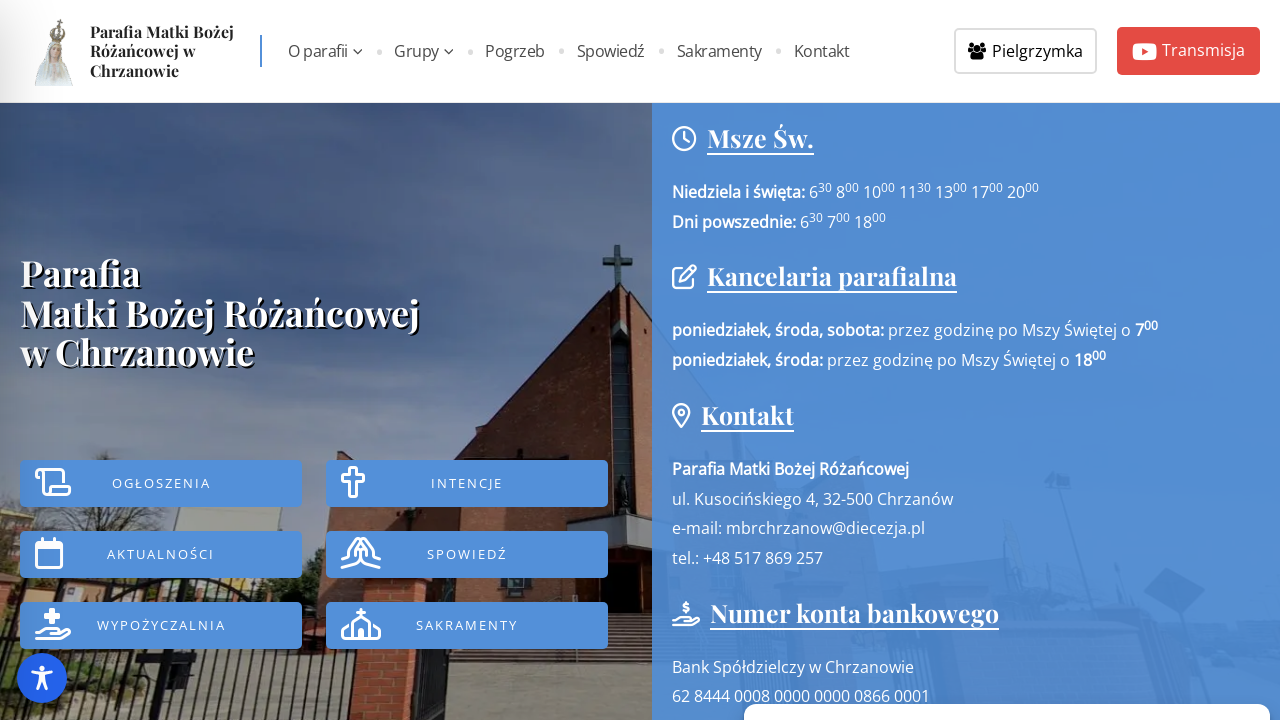

Retrieved page title: Parafia Matki Bożej Różańcowej w Chrzanowie
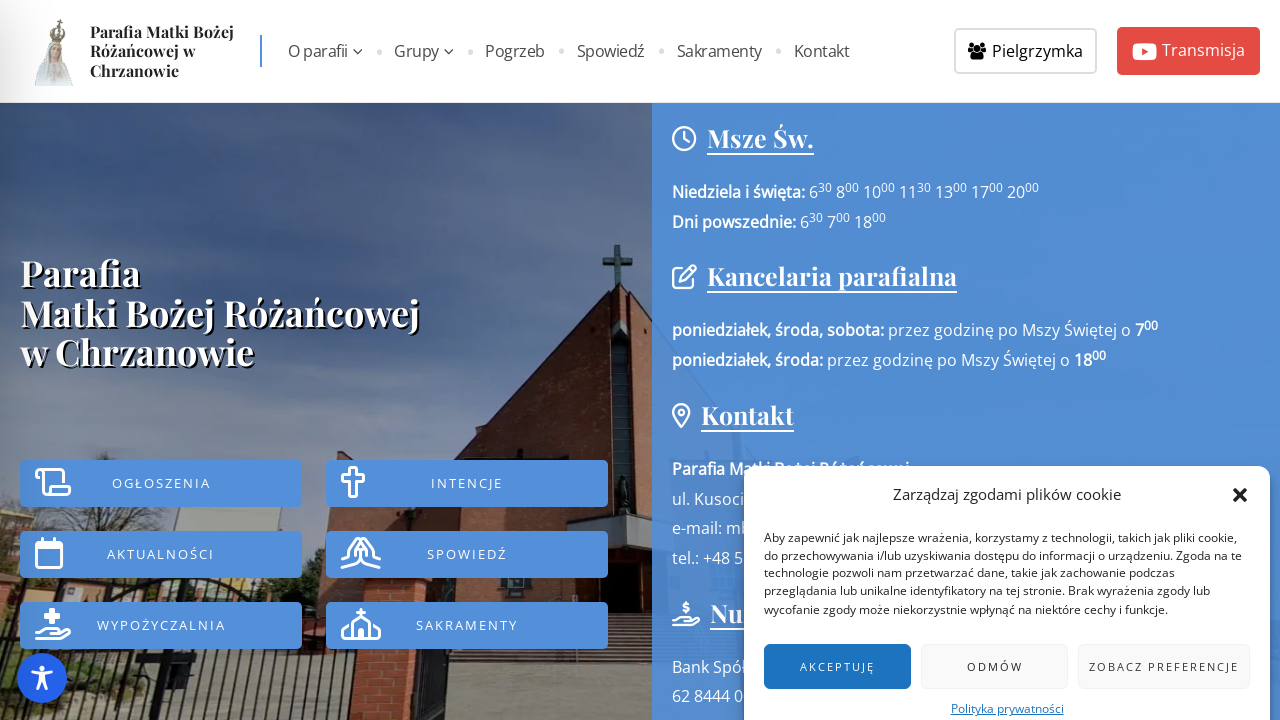

Printed page title to console
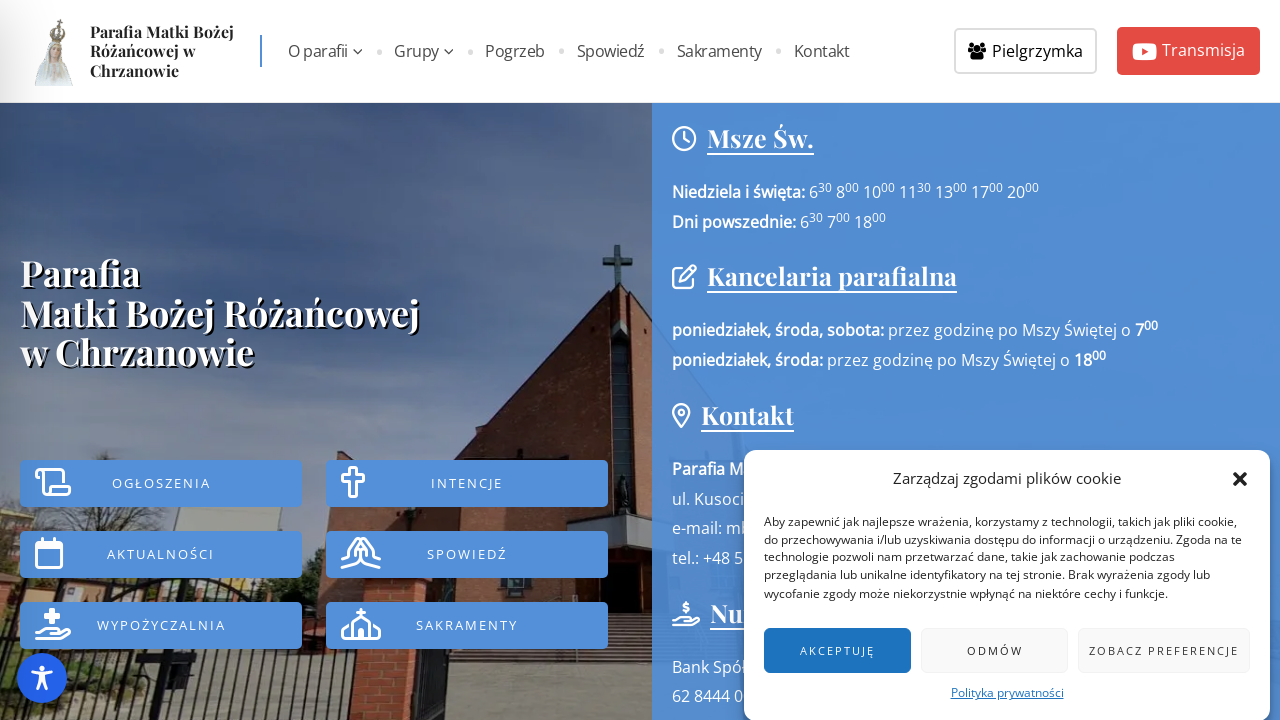

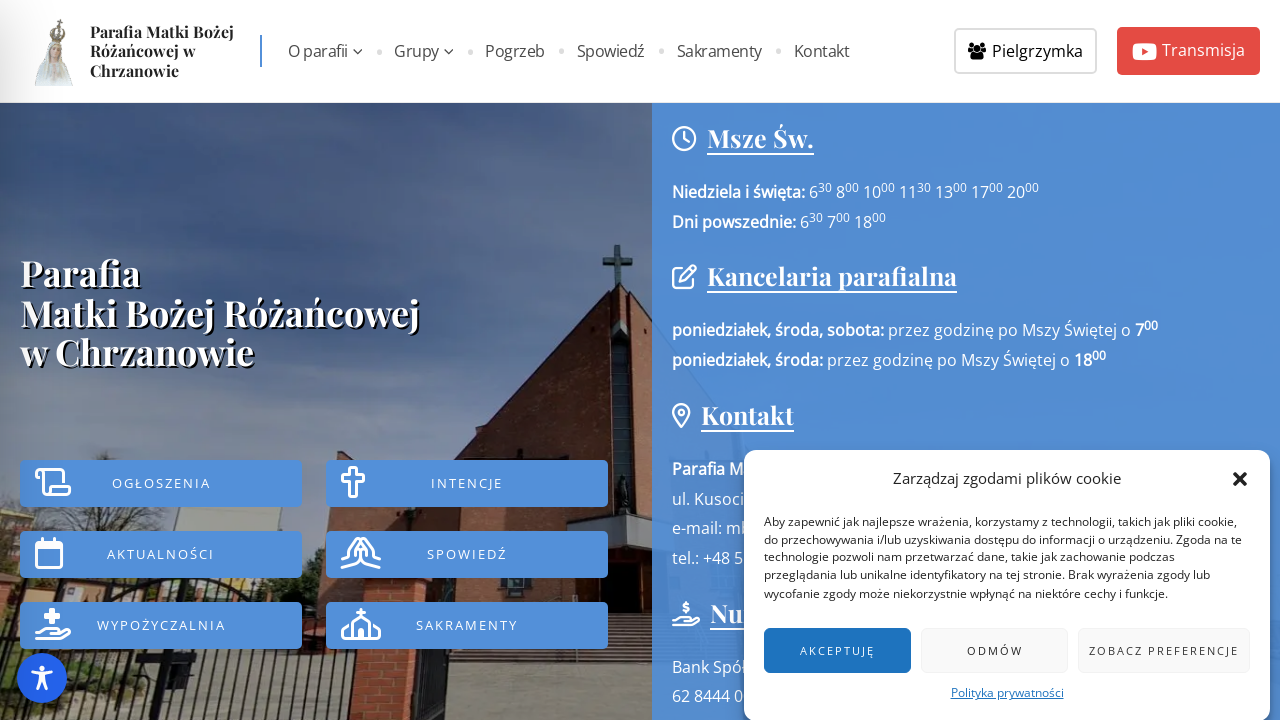